Navigates to whatismyipaddress.com to verify the page loads and displays IP address information

Starting URL: https://whatismyipaddress.com/

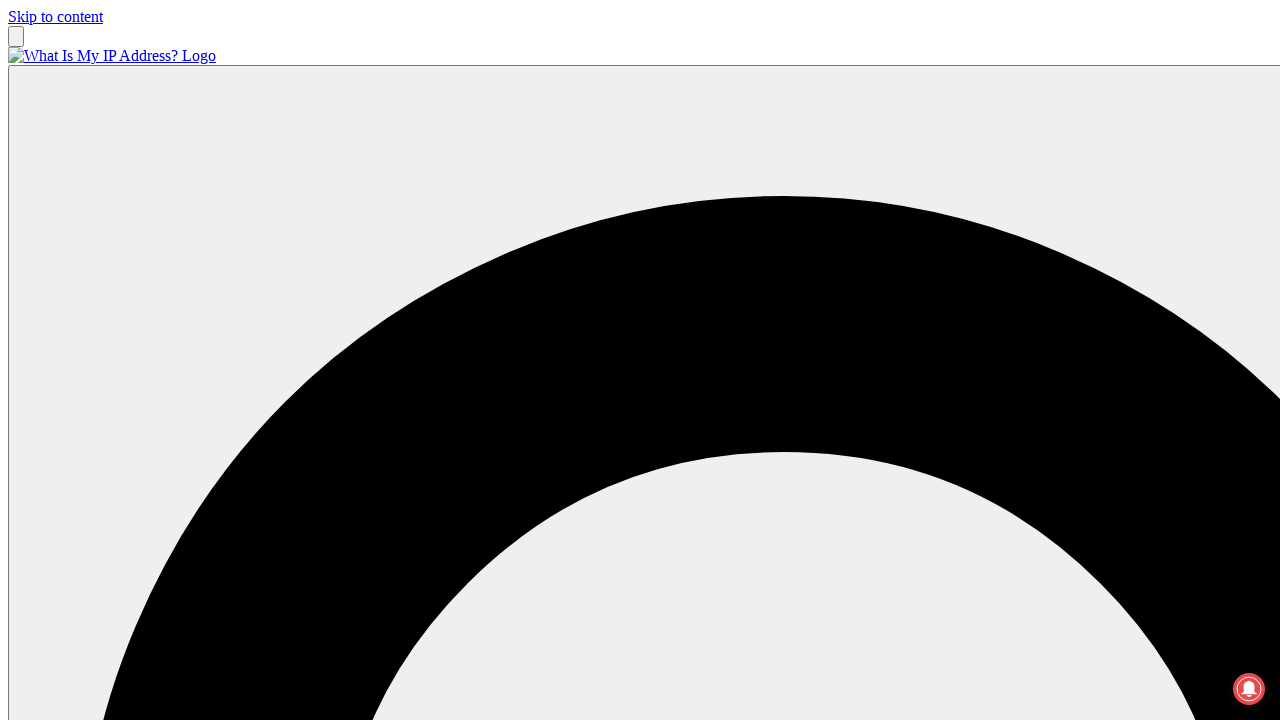

Set viewport size to 1920x1080
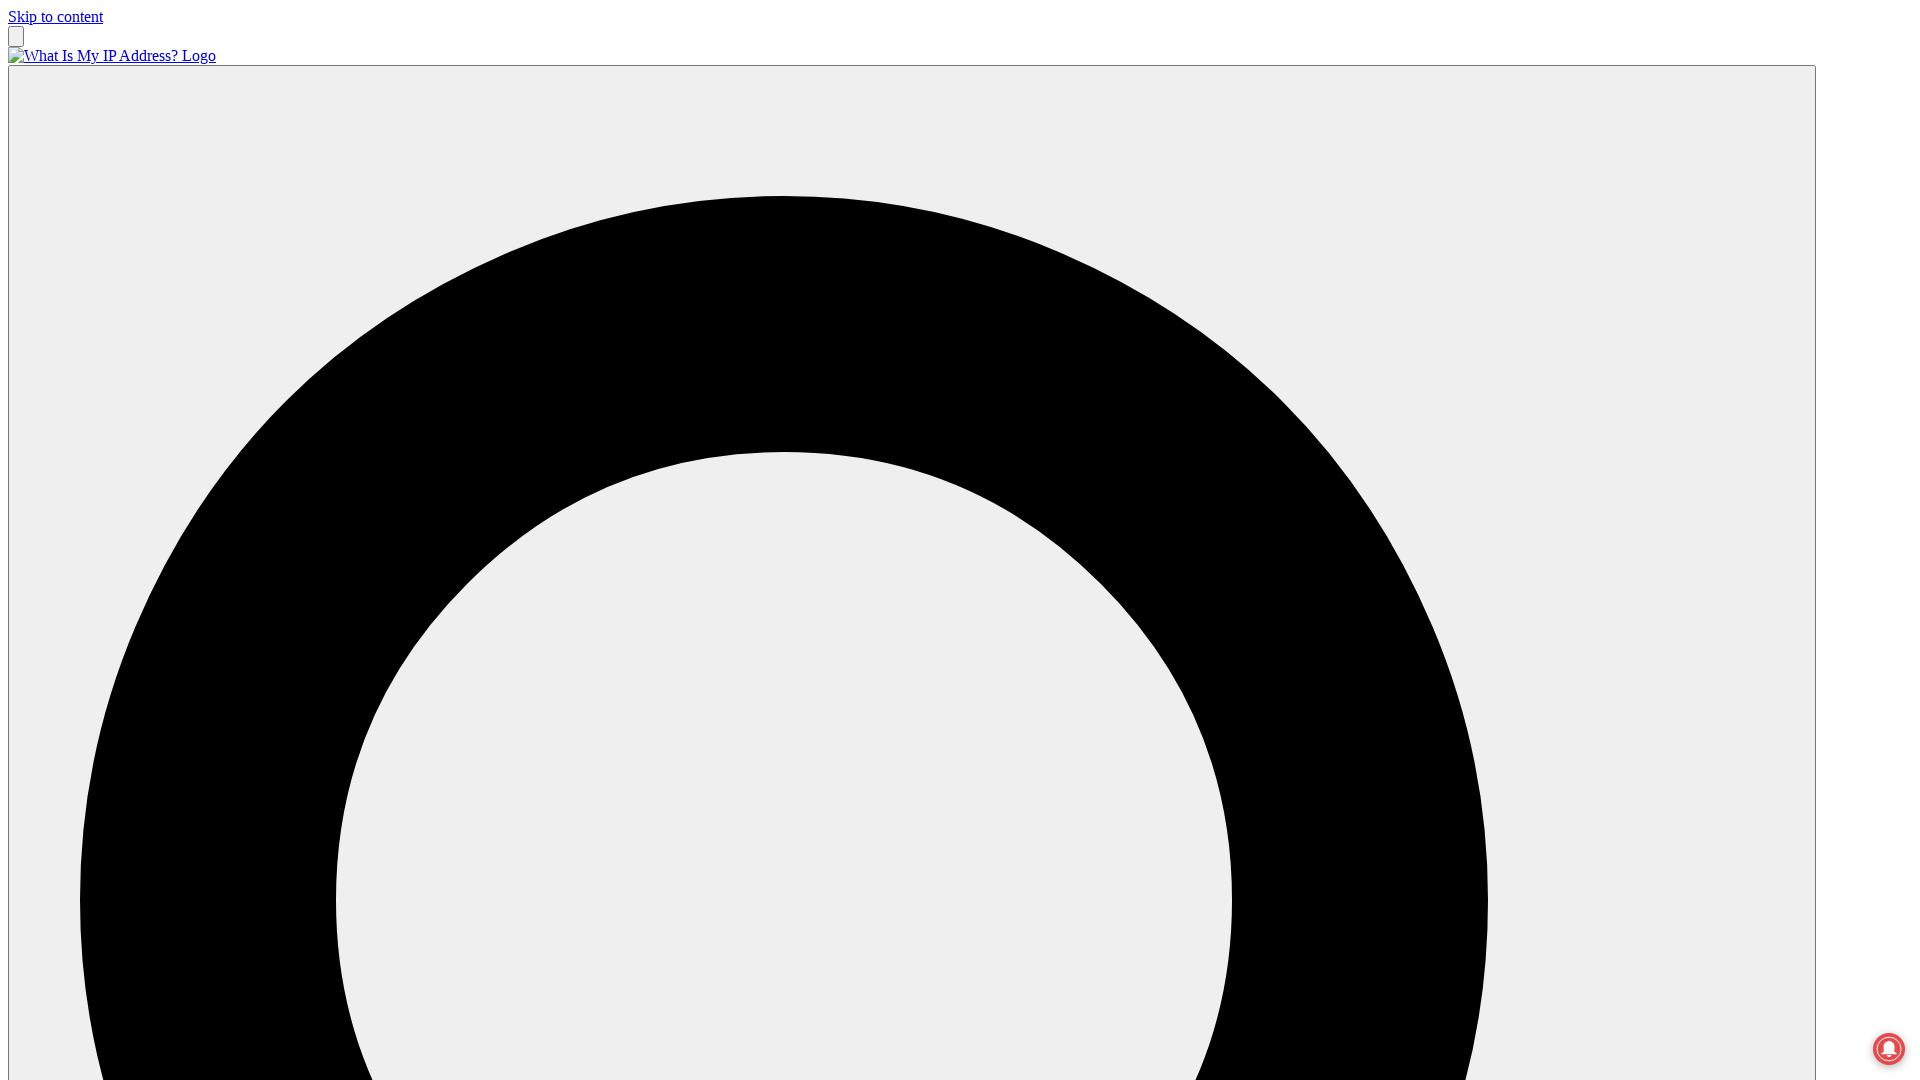

Page loaded and network idle state reached
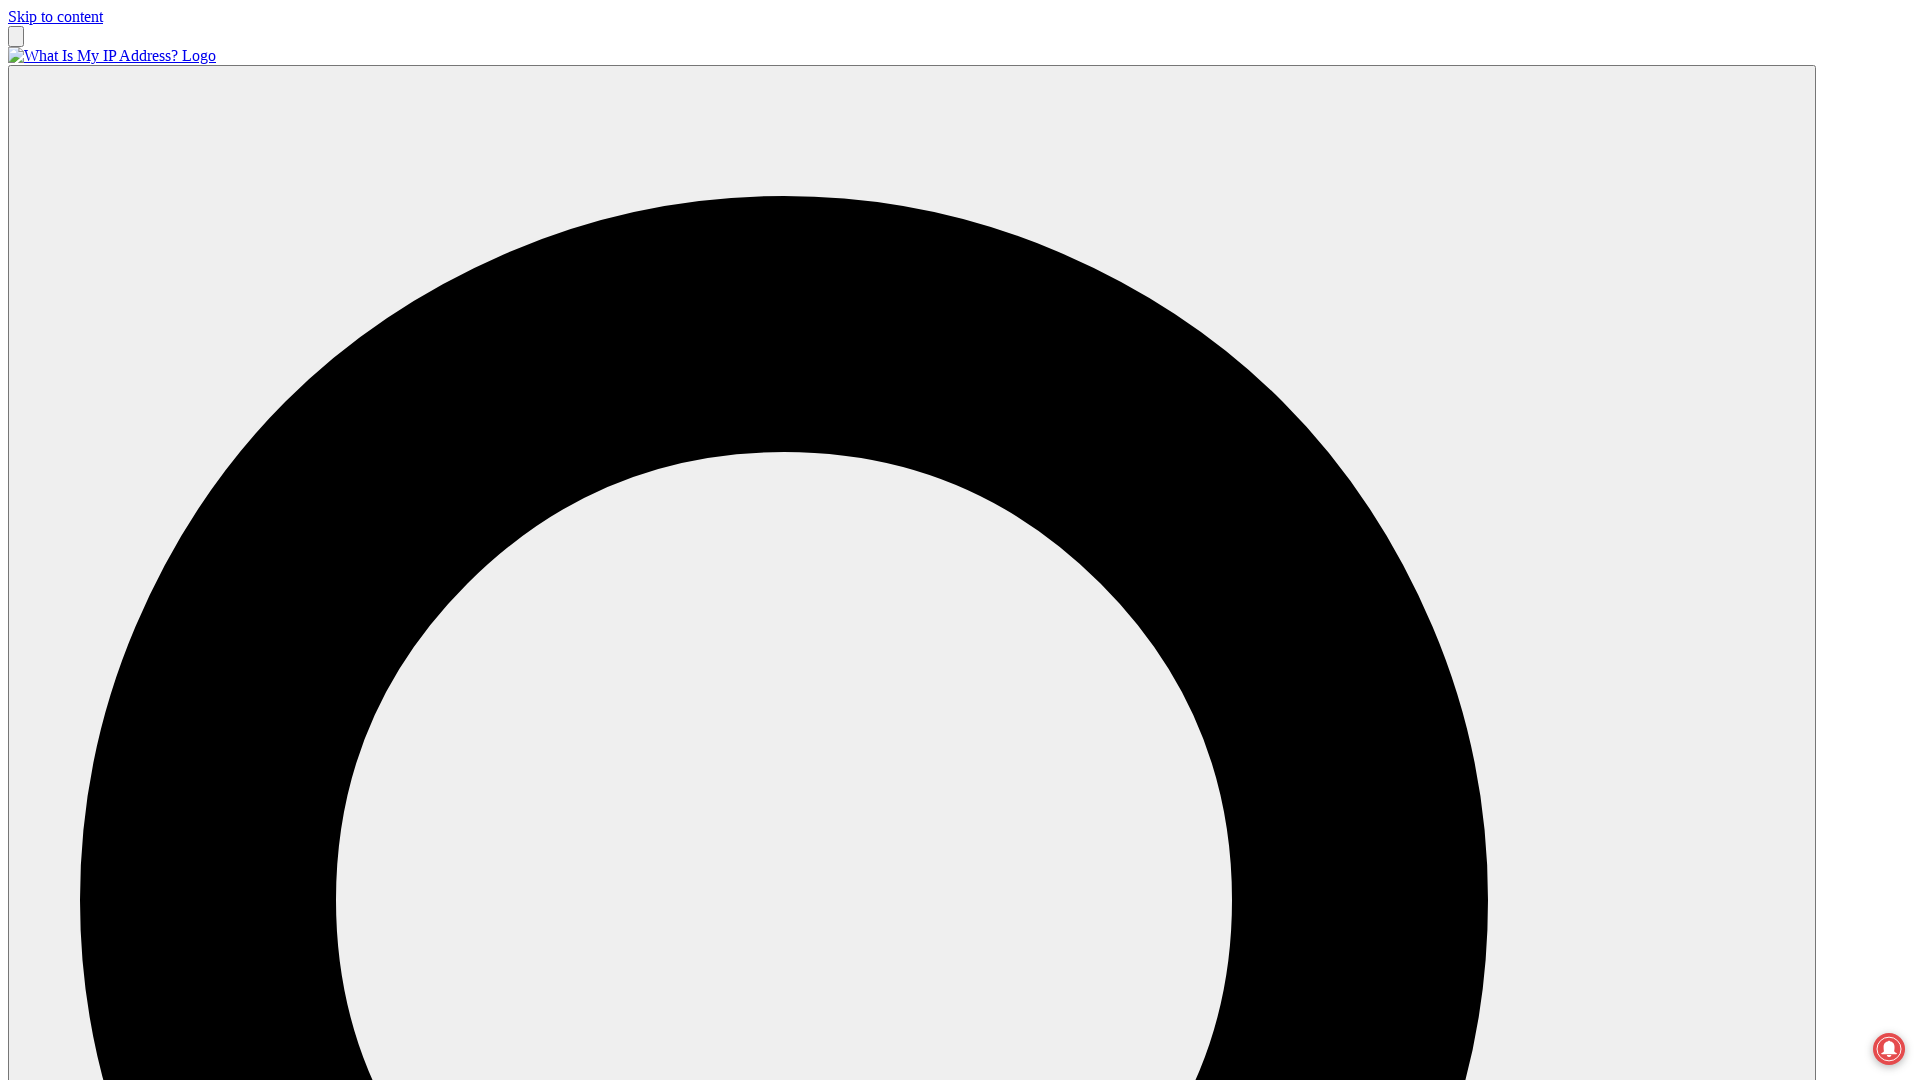

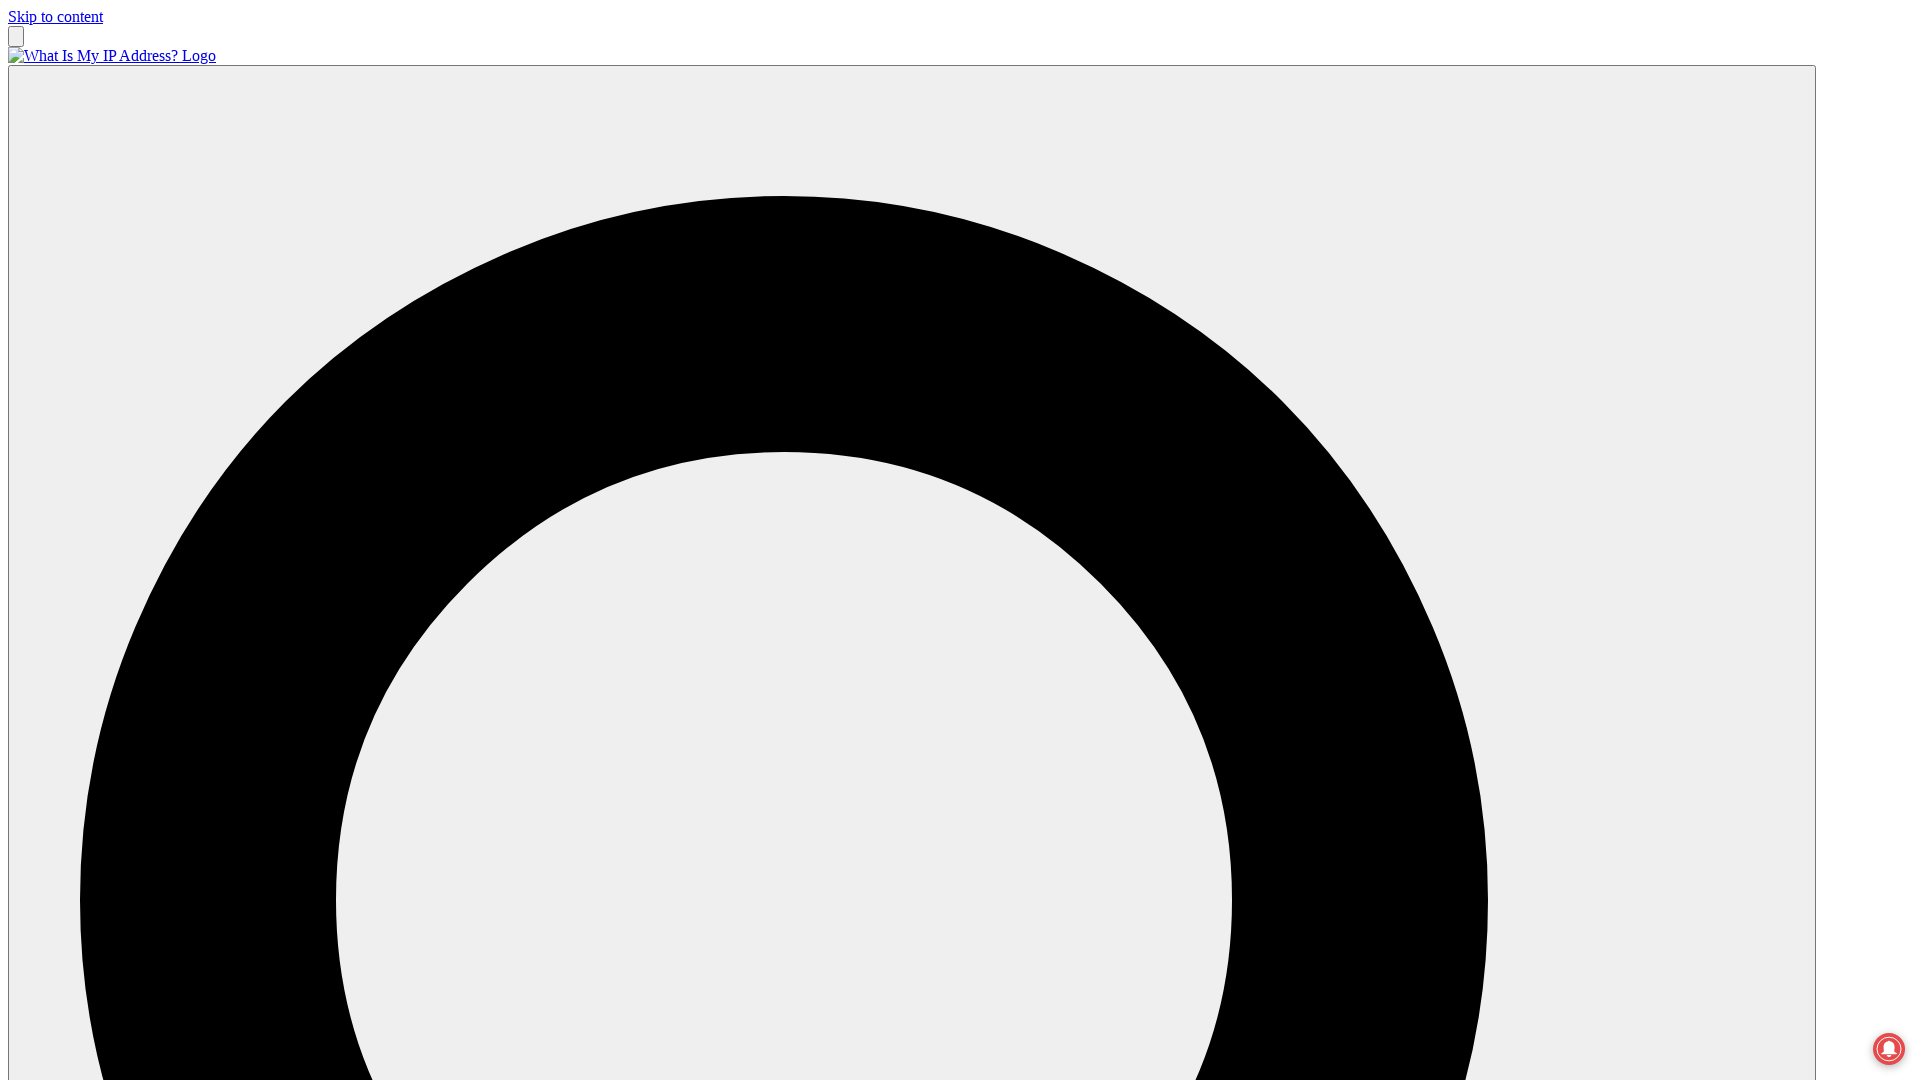